Tests clicking a button with a dynamic ID multiple times on the UI Testing Playground site to verify the button can be located by CSS class regardless of changing IDs

Starting URL: http://uitestingplayground.com/dynamicid

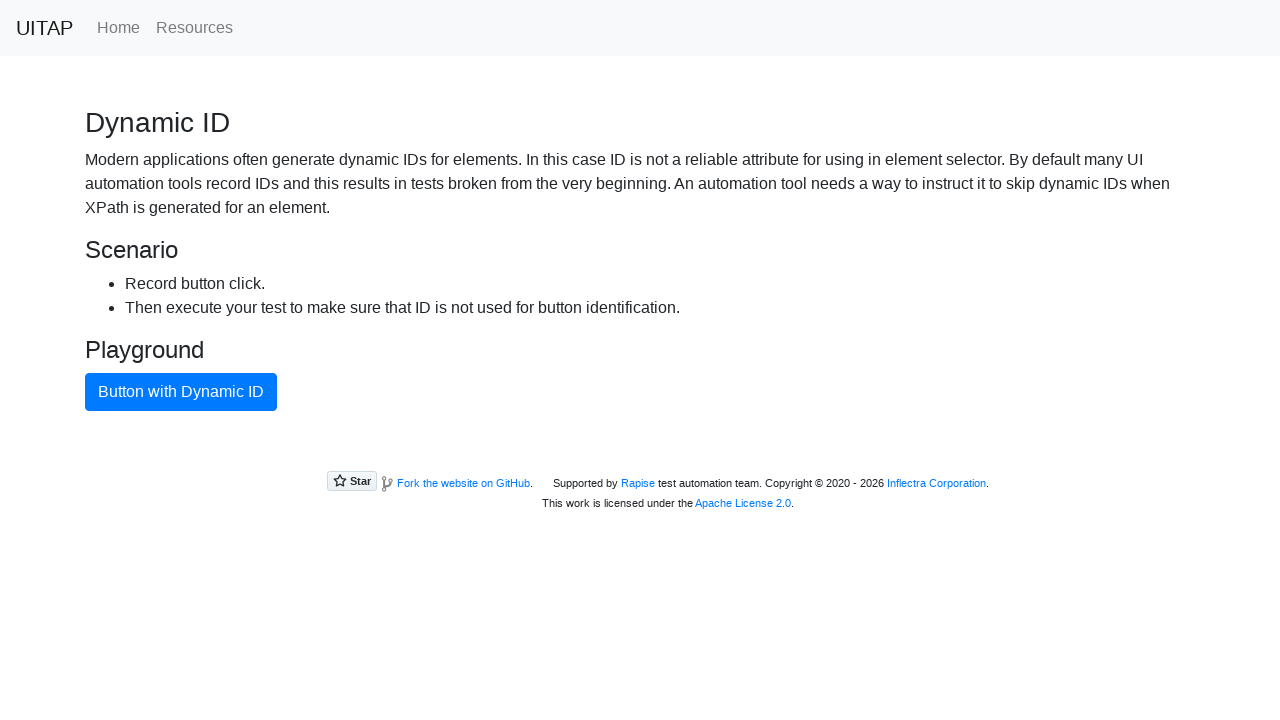

Navigated to UI Testing Playground dynamic ID page
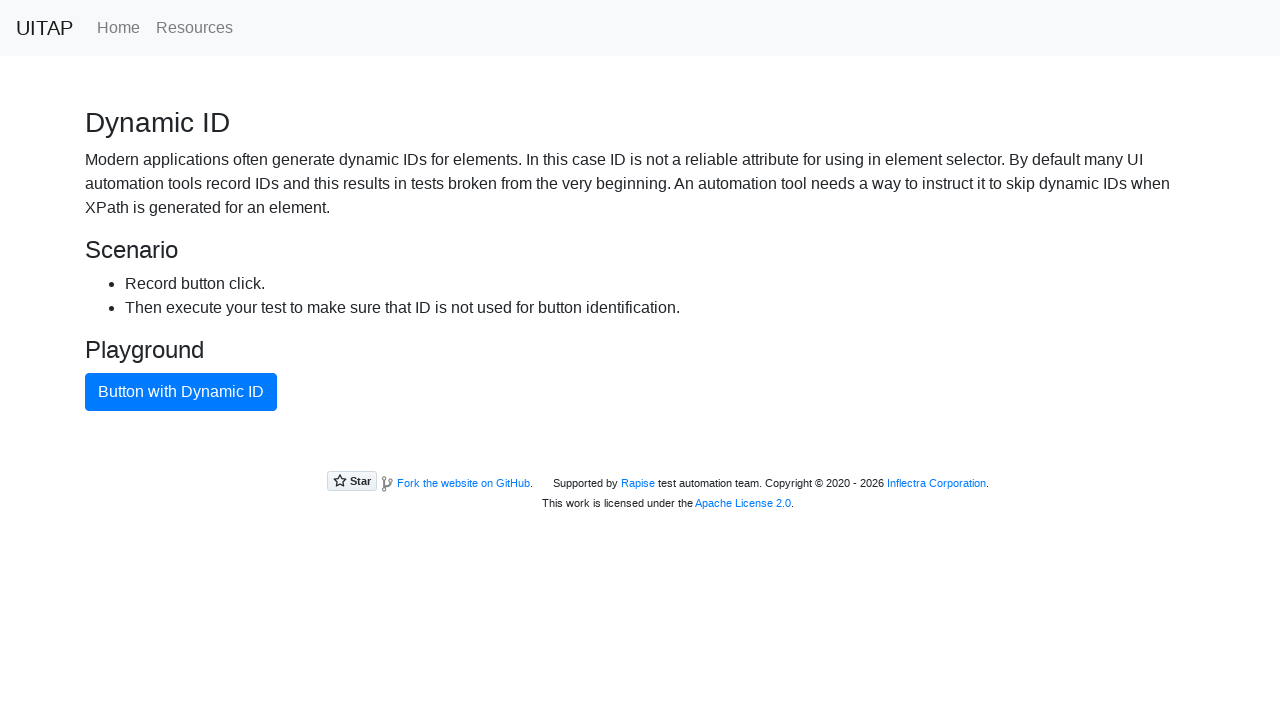

Clicked button with dynamic ID using CSS class selector (attempt 1) at (181, 392) on button.btn-primary
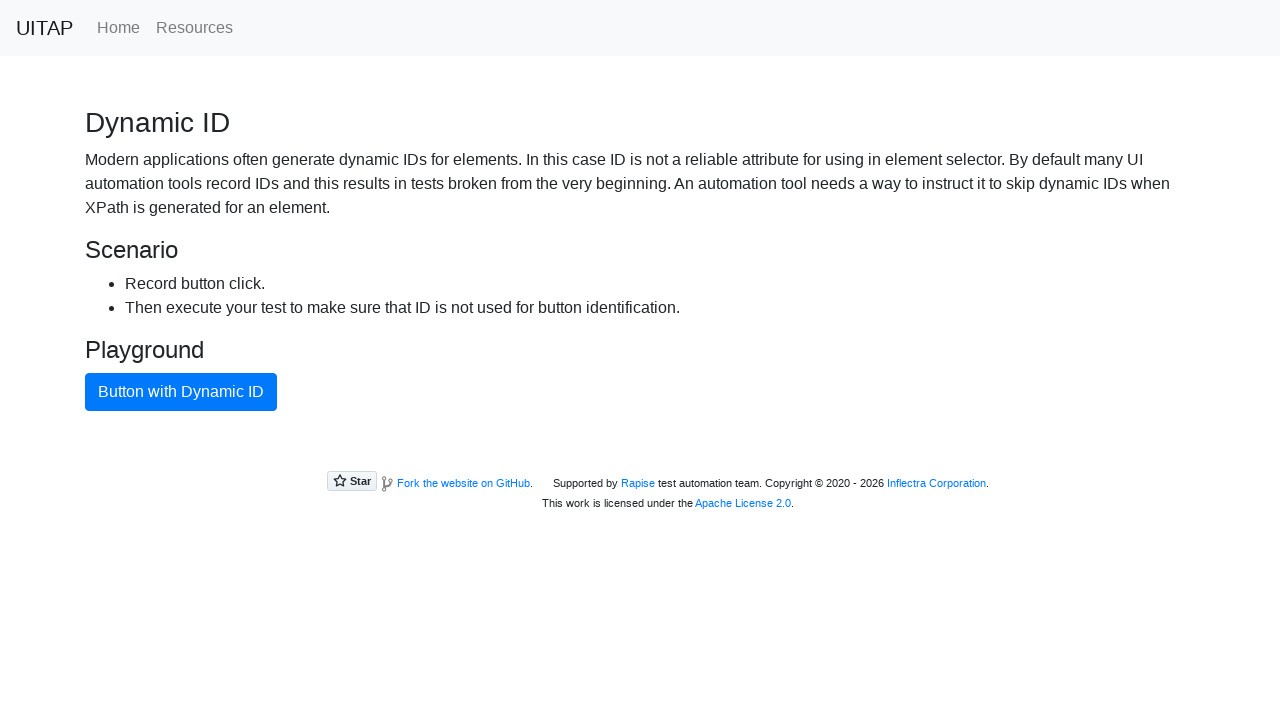

Clicked button with dynamic ID using CSS class selector (attempt 2) at (181, 392) on button.btn-primary
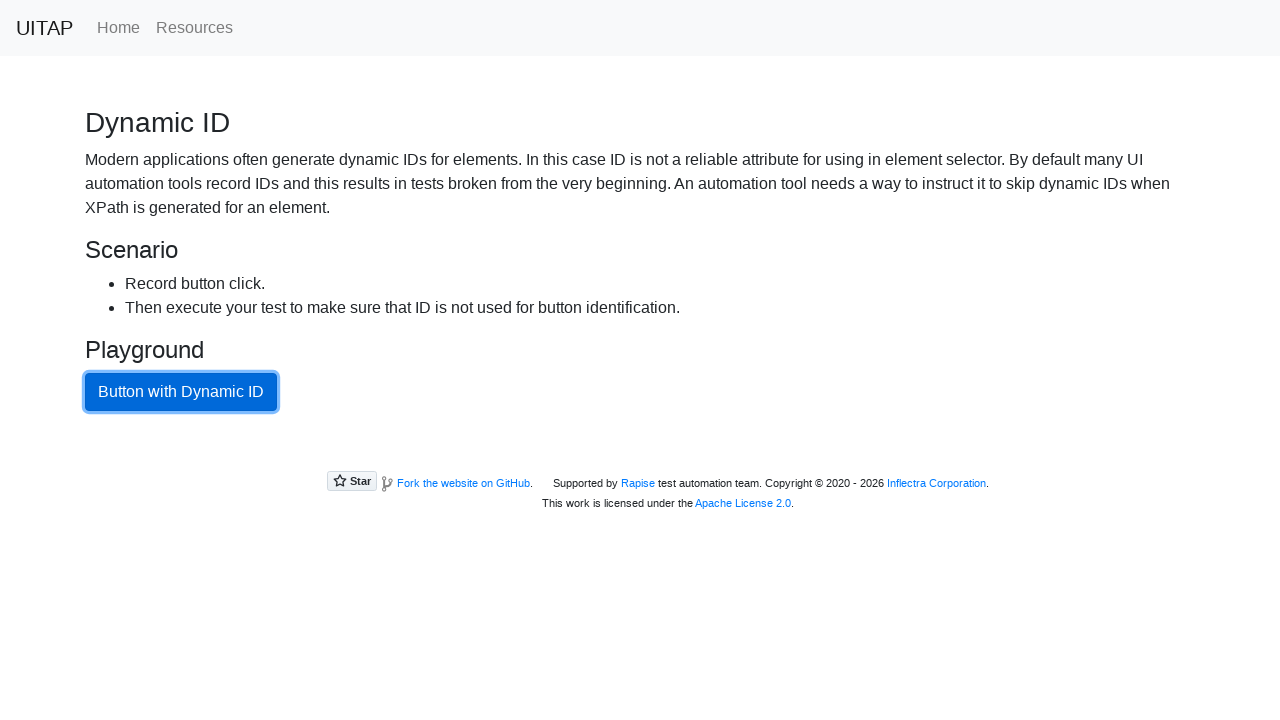

Clicked button with dynamic ID using CSS class selector (attempt 3) at (181, 392) on button.btn-primary
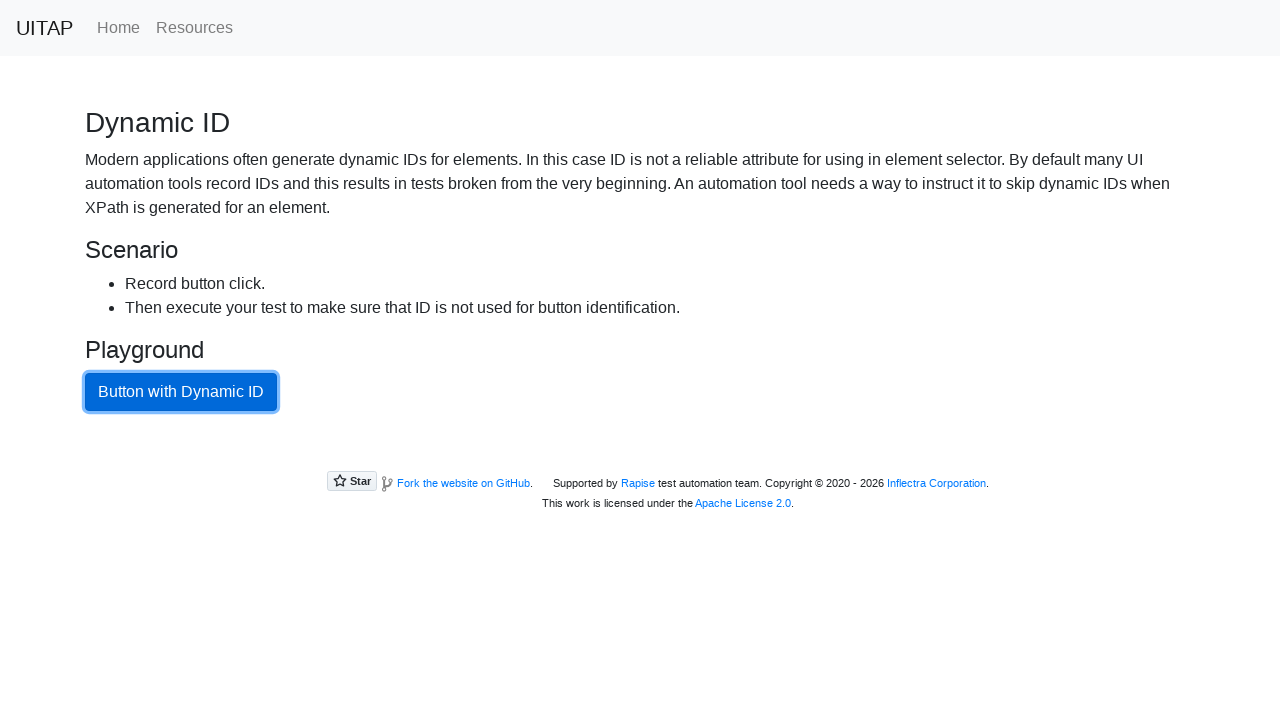

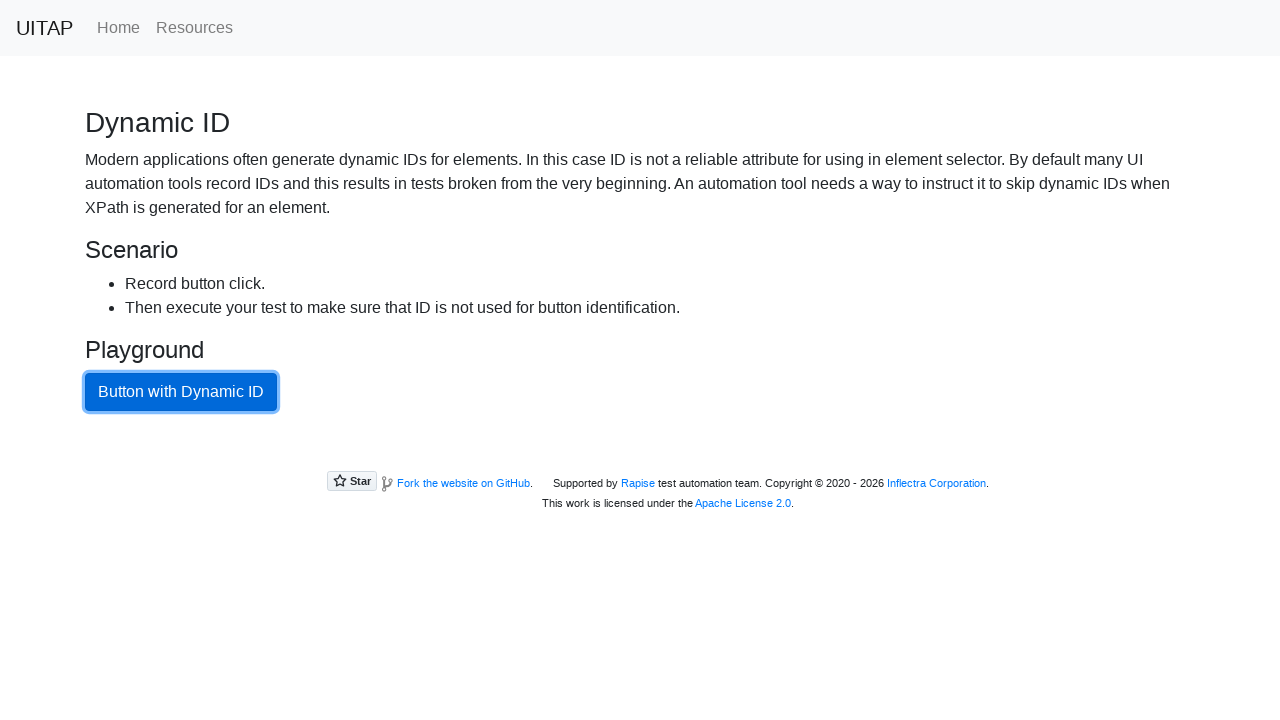